Tests the DemoQA practice form by navigating to the Forms section, filling out student registration form fields including name, email, gender, mobile number, date of birth, subjects, hobbies, address, state, and city, then submitting the form.

Starting URL: https://demoqa.com/

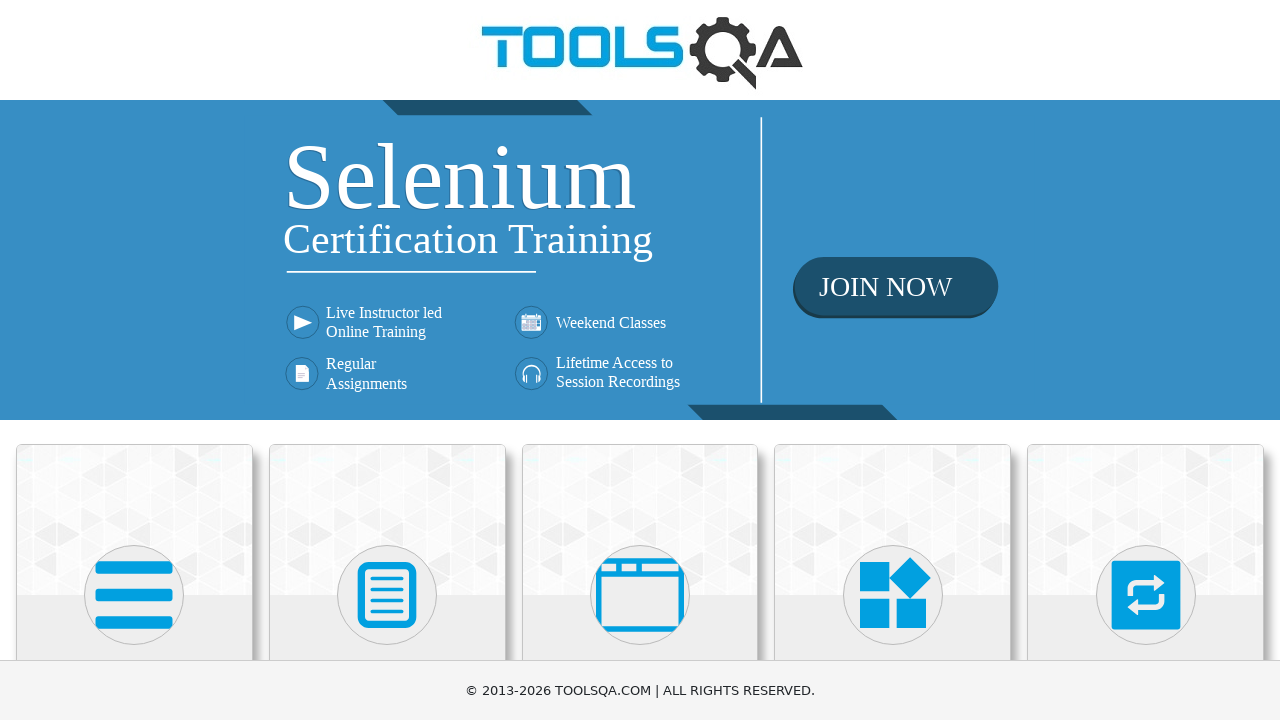

Clicked on Forms card to navigate to Forms section at (387, 360) on xpath=//*[text()='Forms']
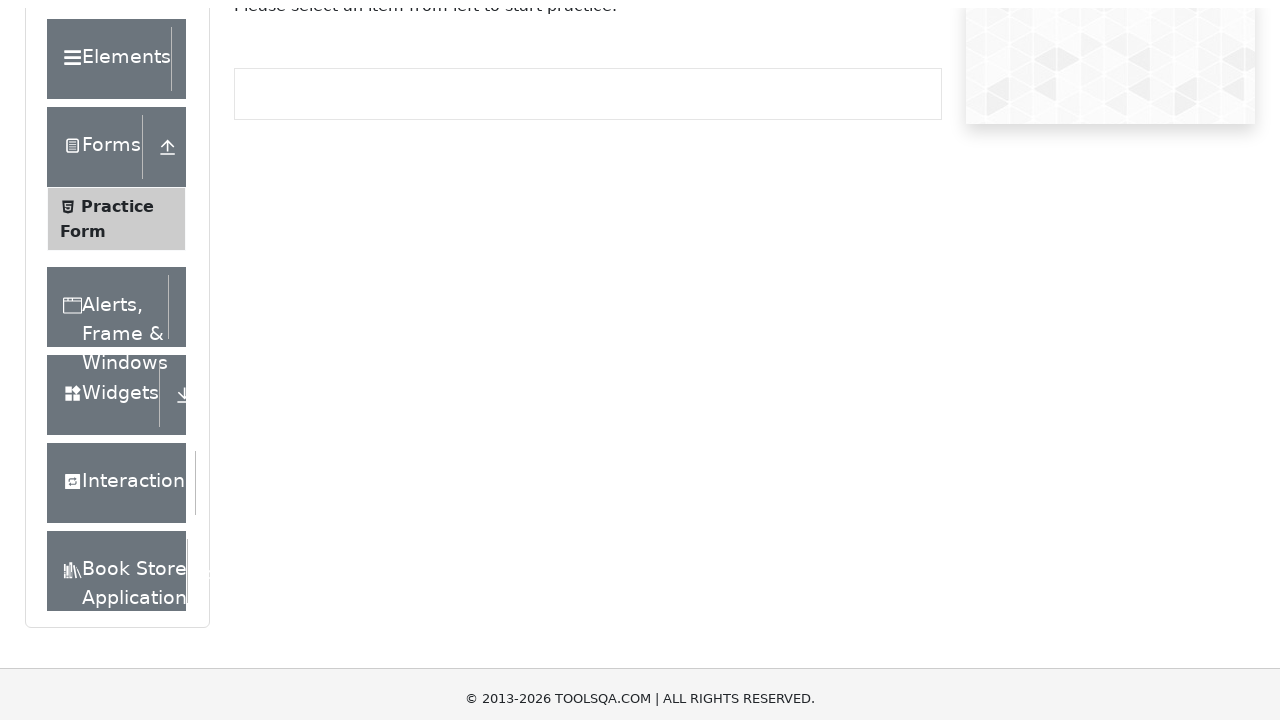

Clicked on Practice Form menu item at (117, 336) on xpath=//span[contains(text(),'Practice')]
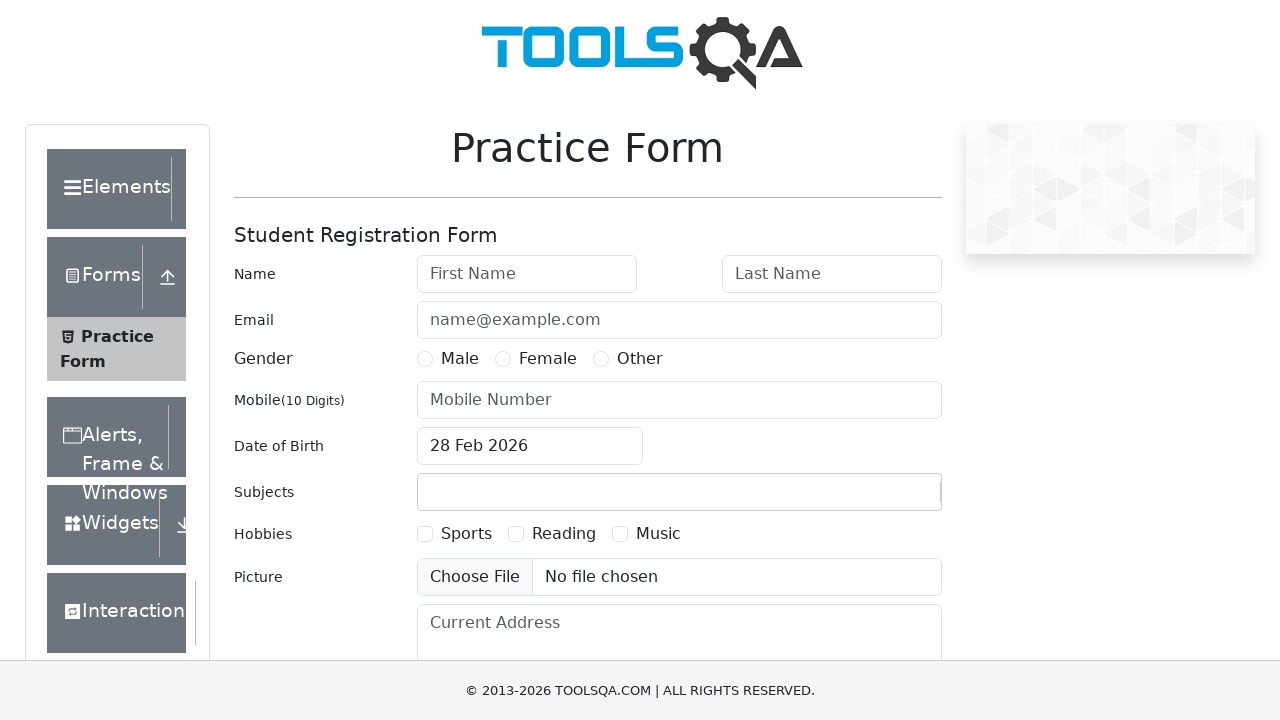

Filled first name field with 'Mahendiran' on #firstName
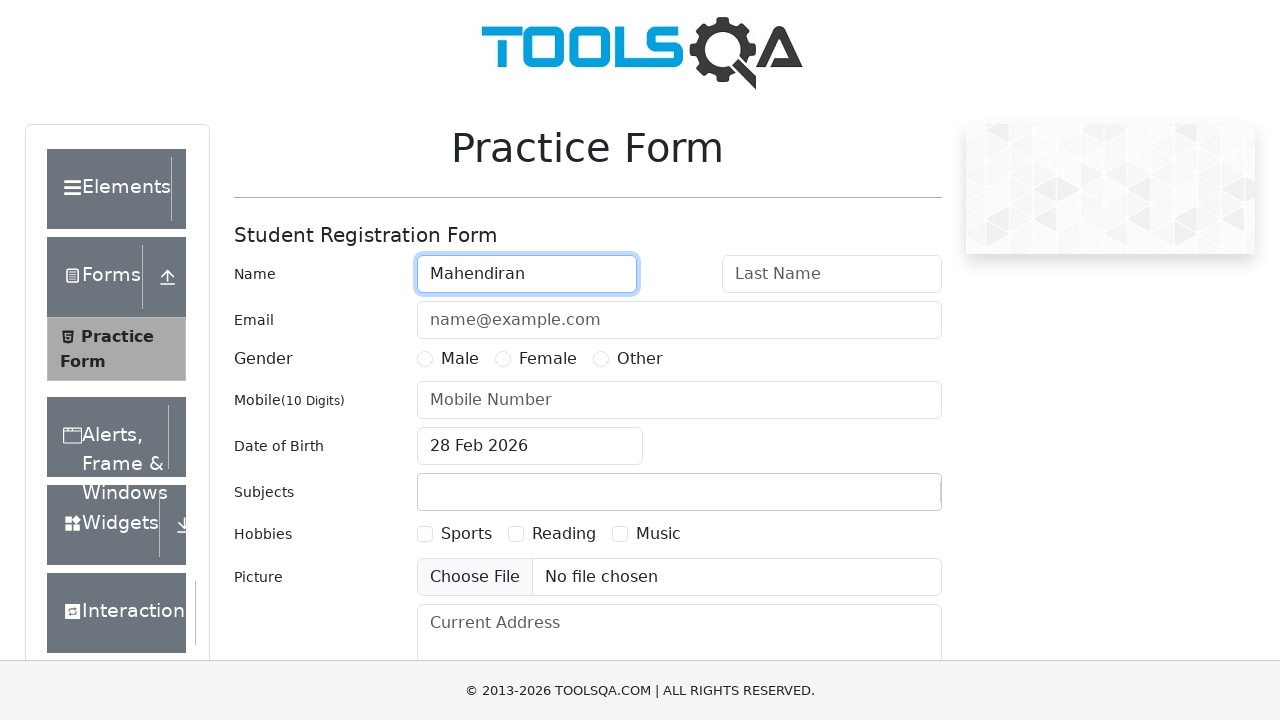

Filled last name field with 'Natarajan' on #lastName
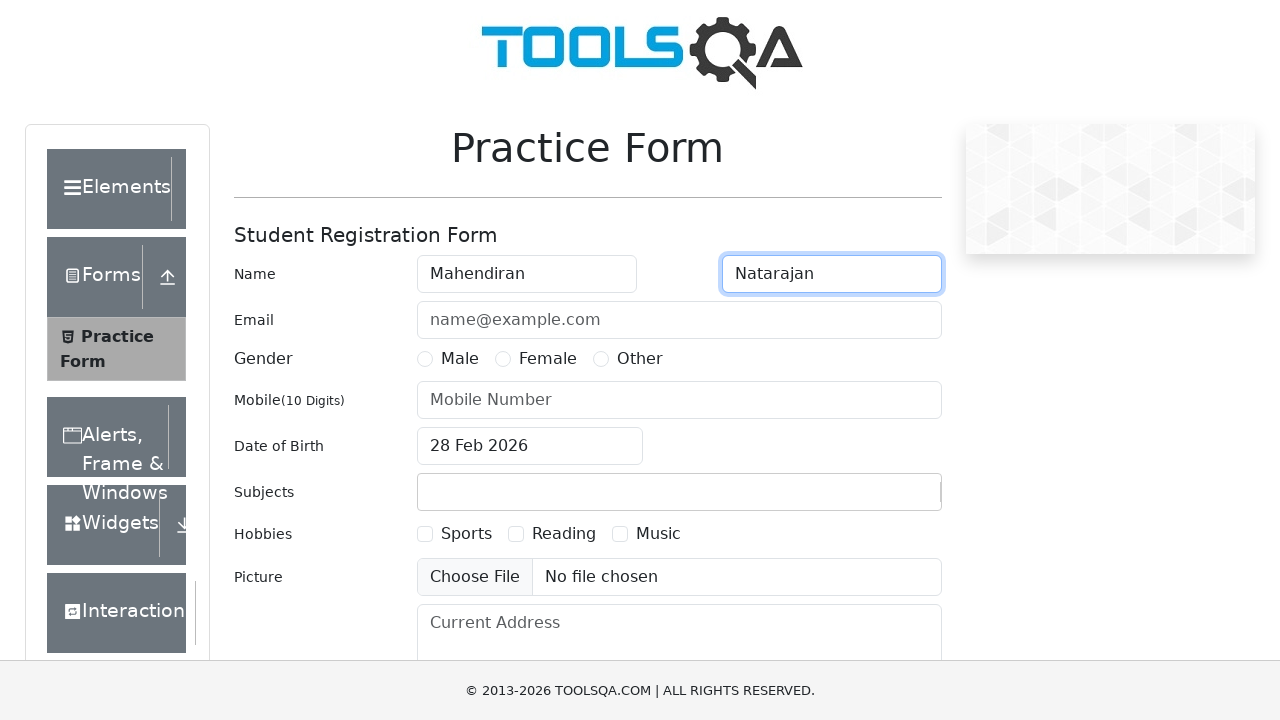

Filled email field with 'Mahendiran@gmail.com' on [placeholder='name@example.com']
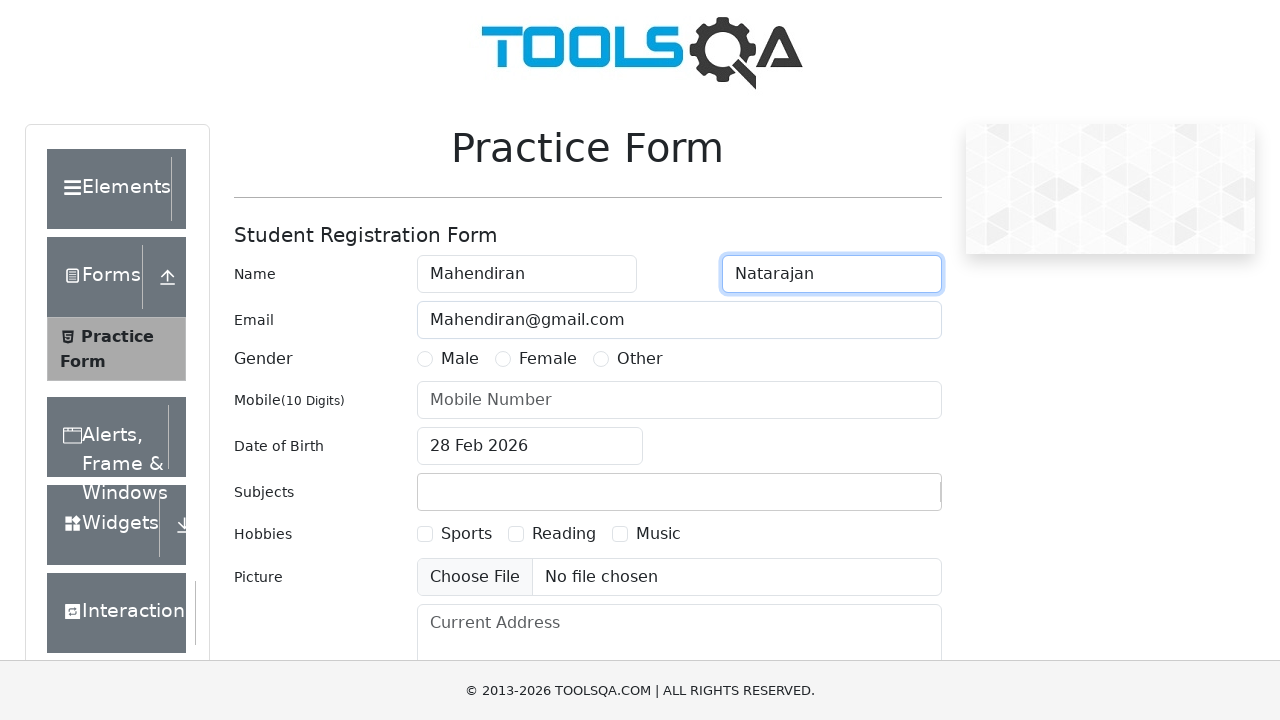

Selected Male gender option at (460, 359) on label[for='gender-radio-1']
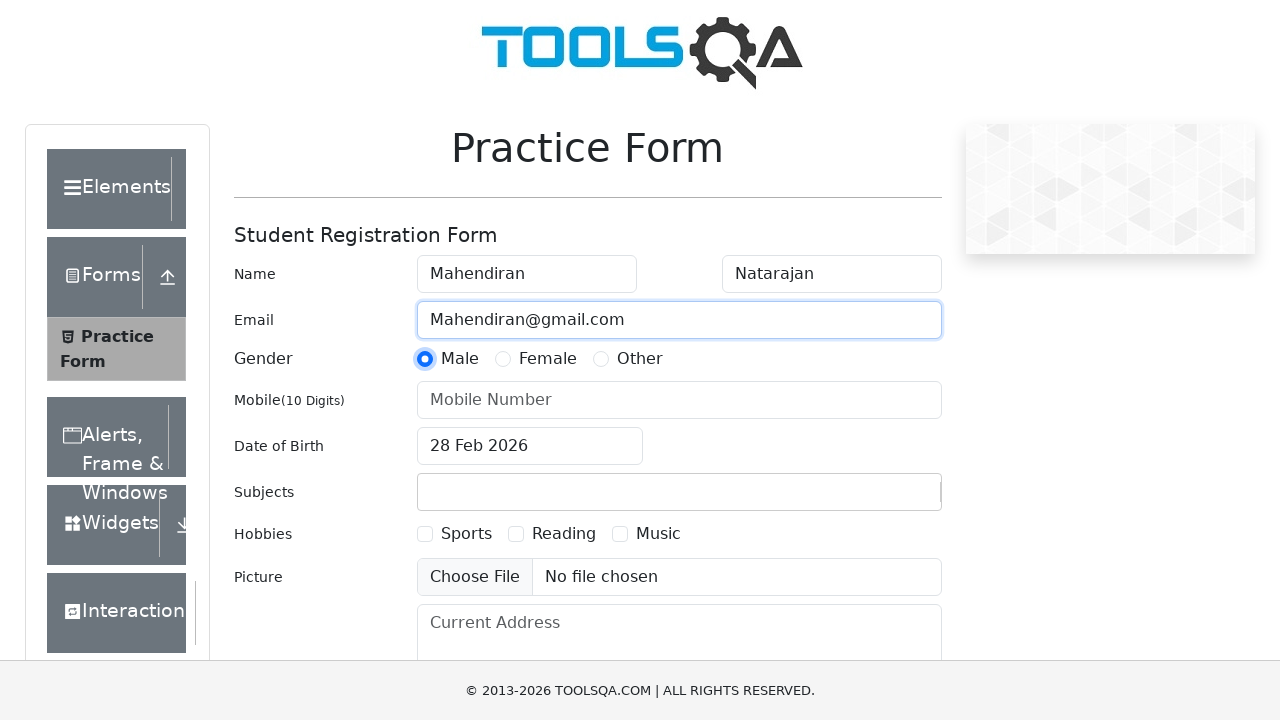

Filled mobile number field with '9876543210' on [placeholder='Mobile Number']
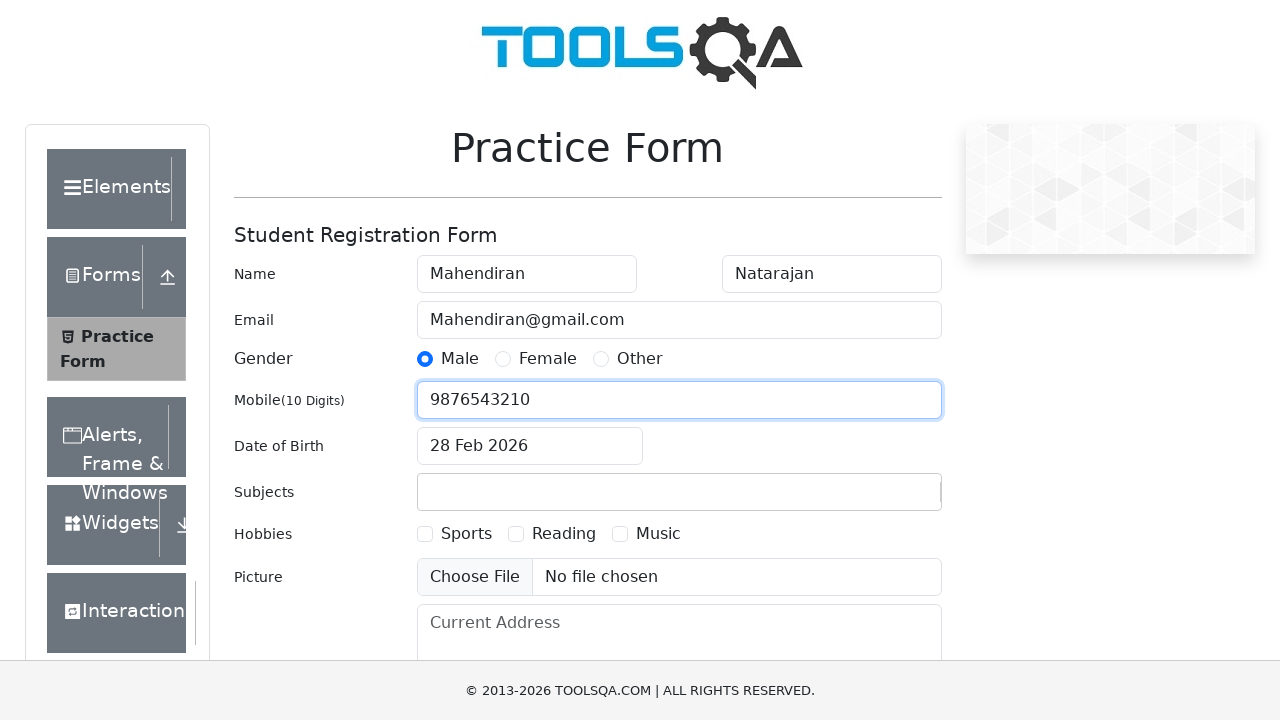

Clicked on date of birth field to open date picker at (530, 446) on #dateOfBirthInput
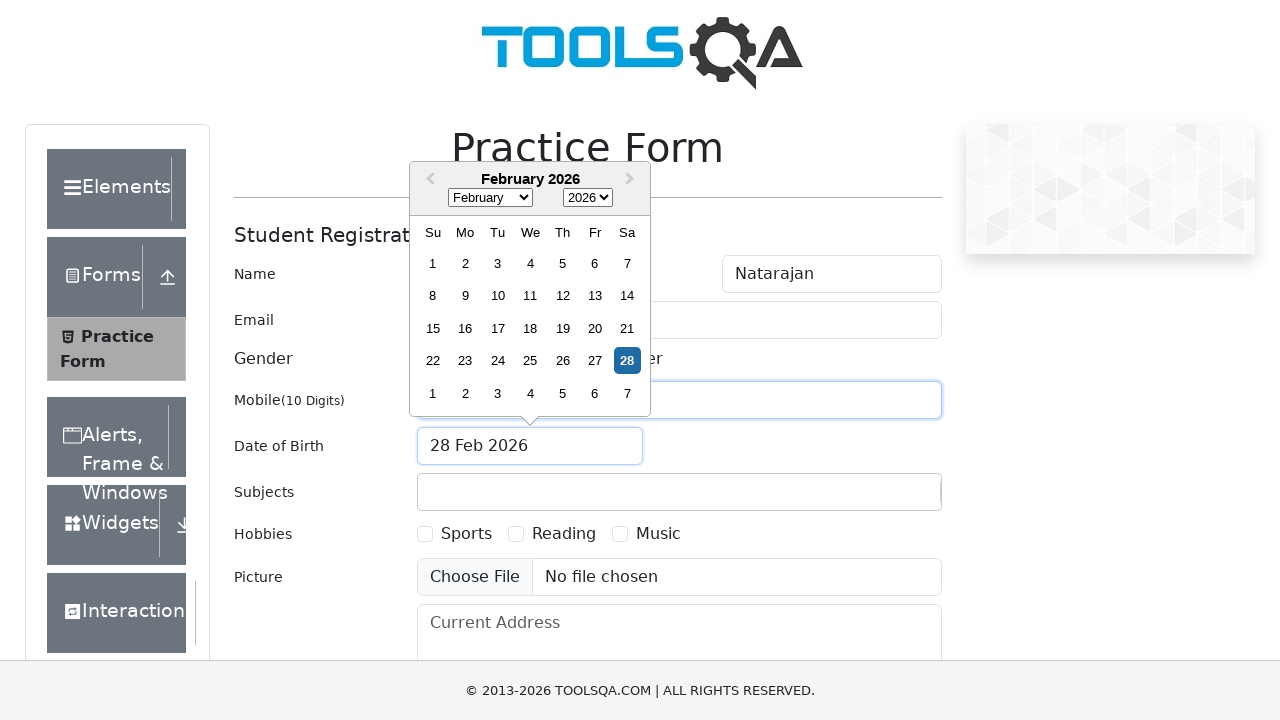

Selected February (month index 1) from date picker on .react-datepicker__month-select
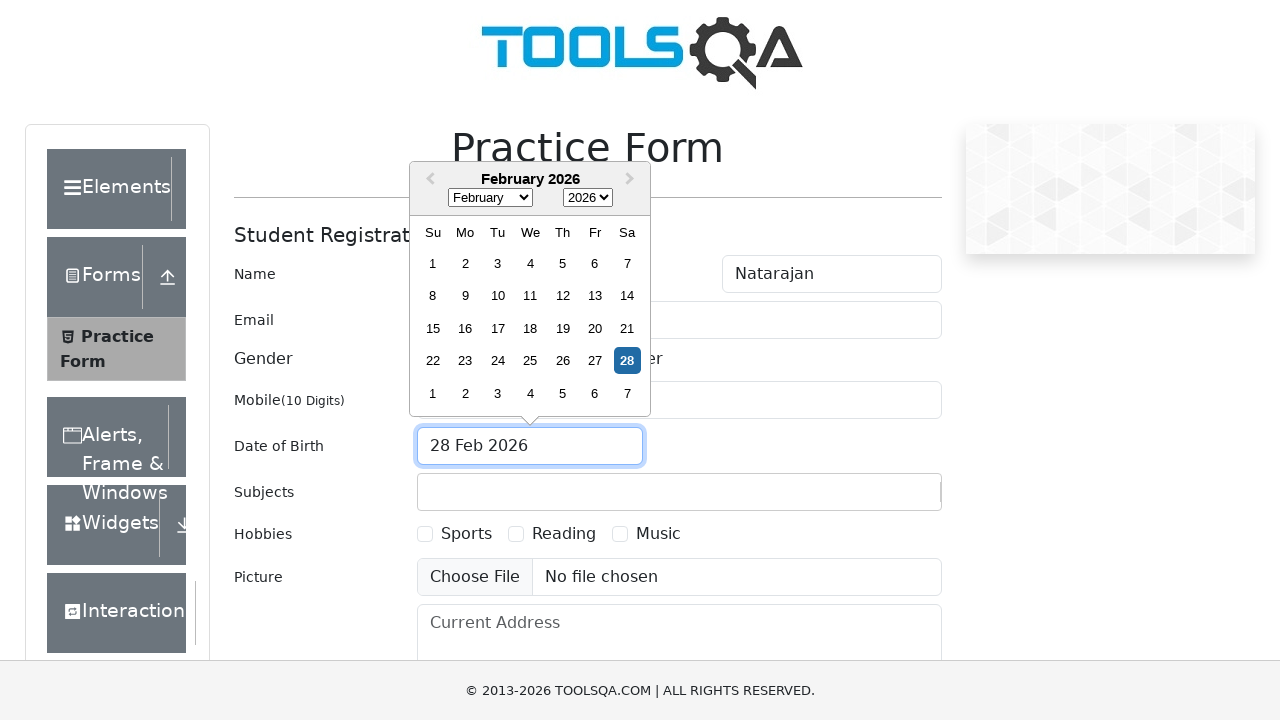

Selected year 1998 from date picker on .react-datepicker__year-select
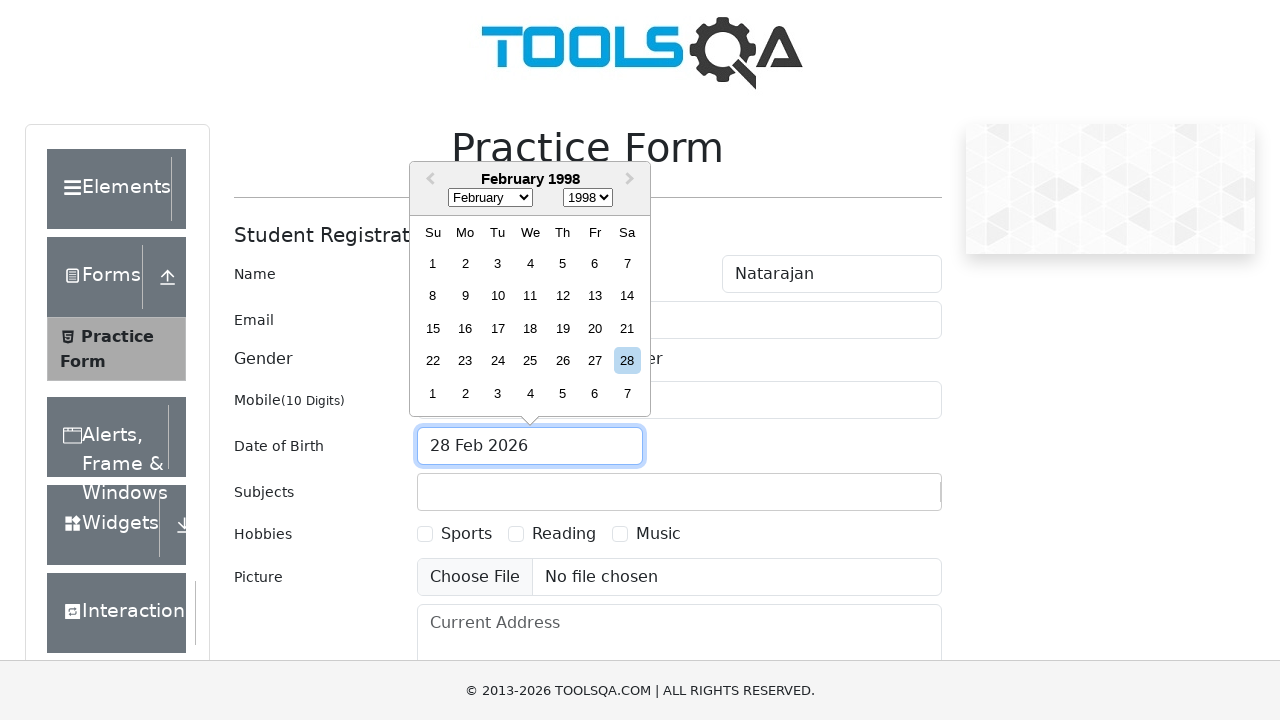

Selected 14th day from date picker at (627, 296) on .react-datepicker__day--014:not(.react-datepicker__day--outside-month)
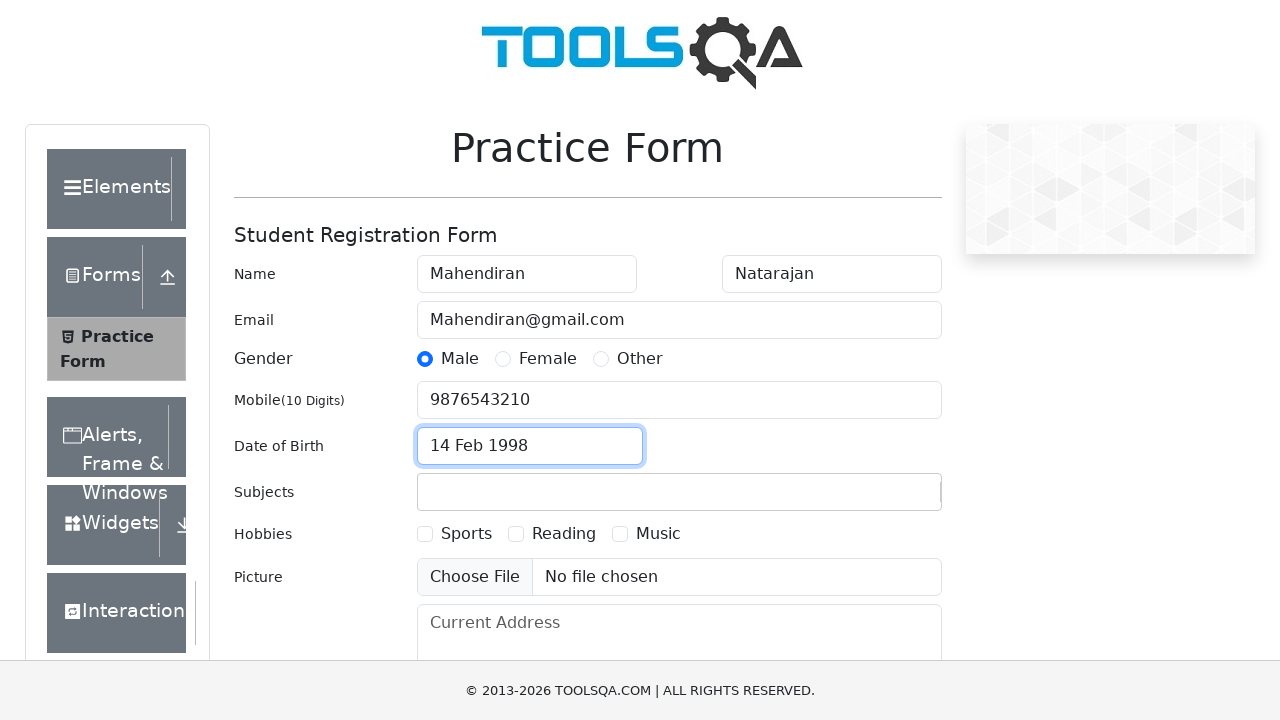

Filled subjects field with 'Computer Science' on #subjectsInput
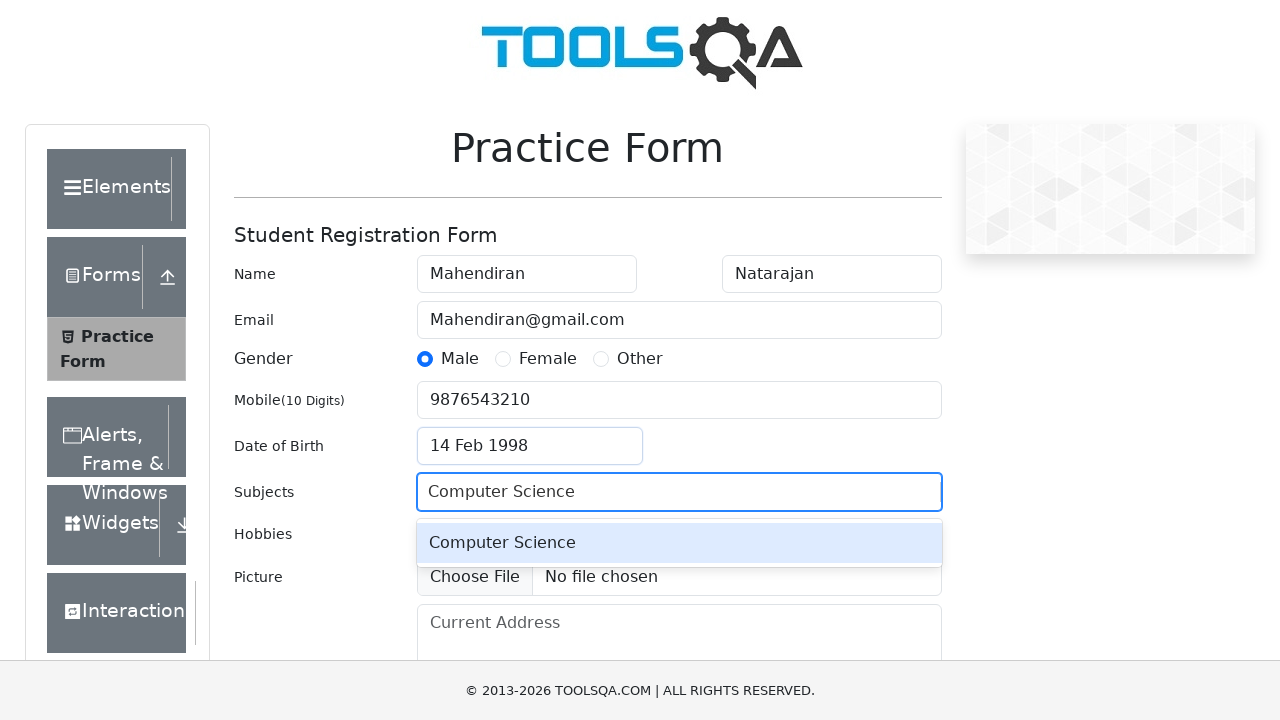

Pressed Enter to confirm subject selection
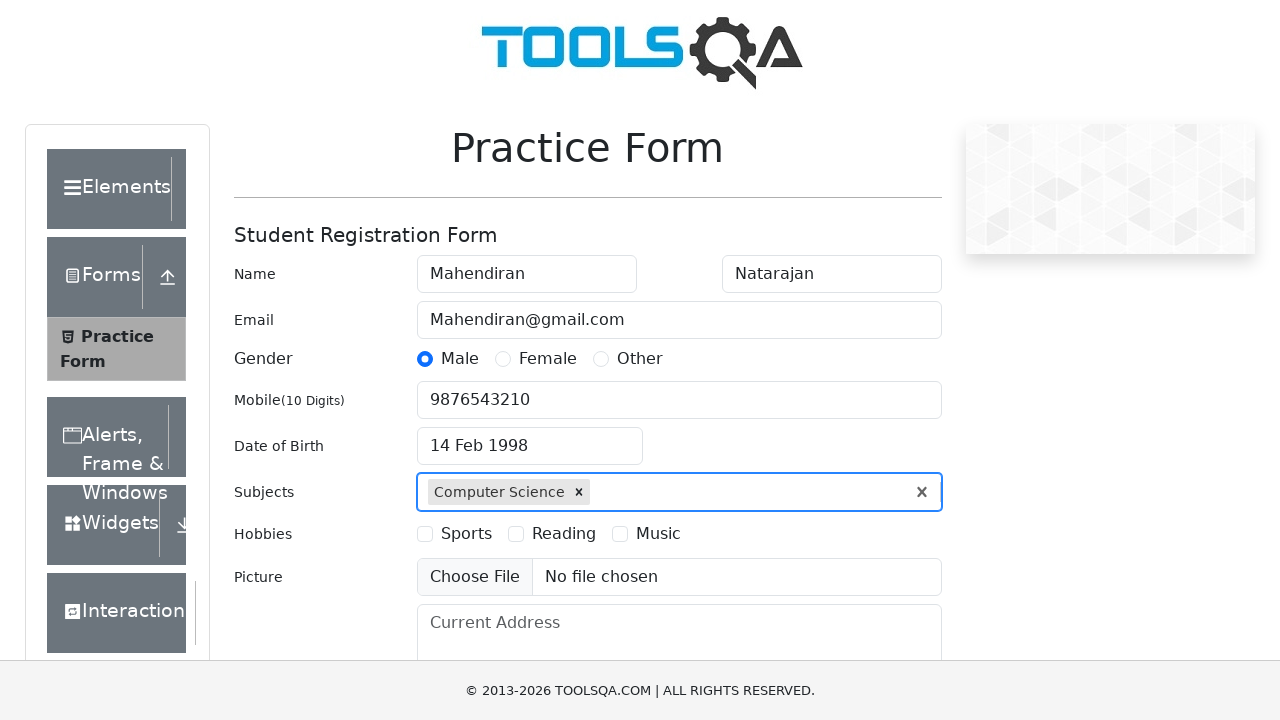

Selected first hobby checkbox at (466, 534) on label[for='hobbies-checkbox-1']
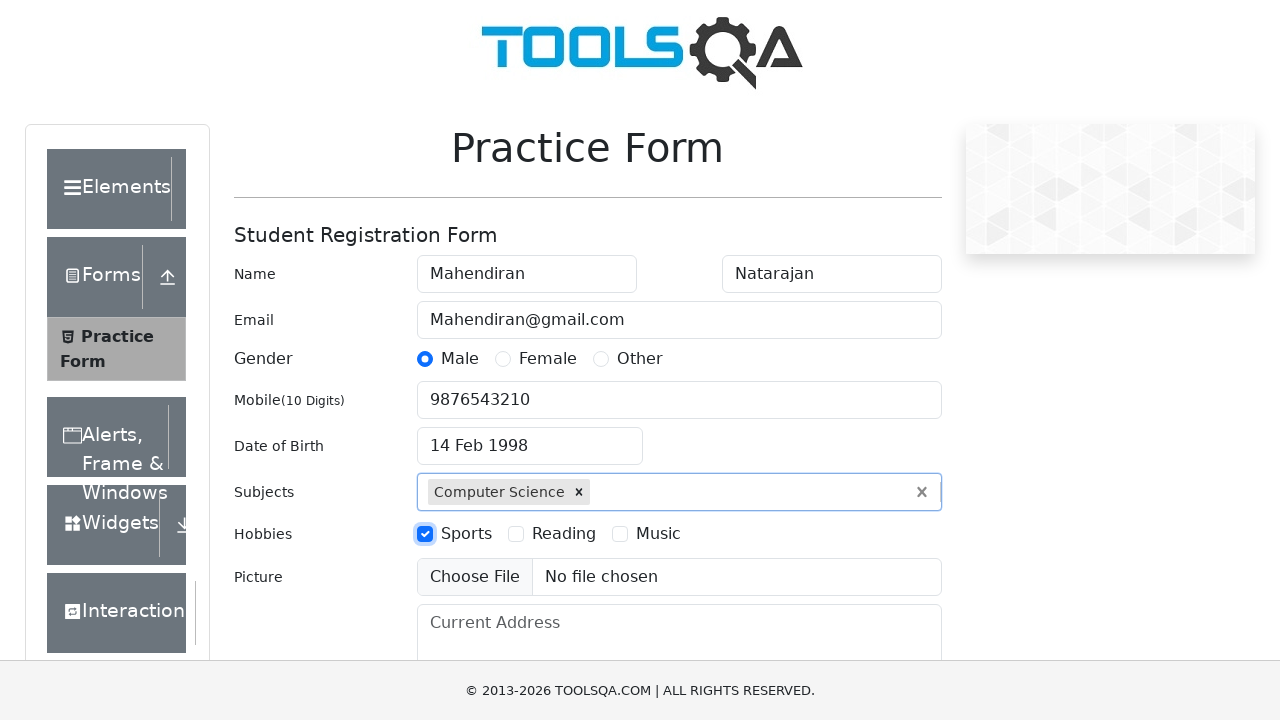

Selected second hobby checkbox at (564, 534) on label[for='hobbies-checkbox-2']
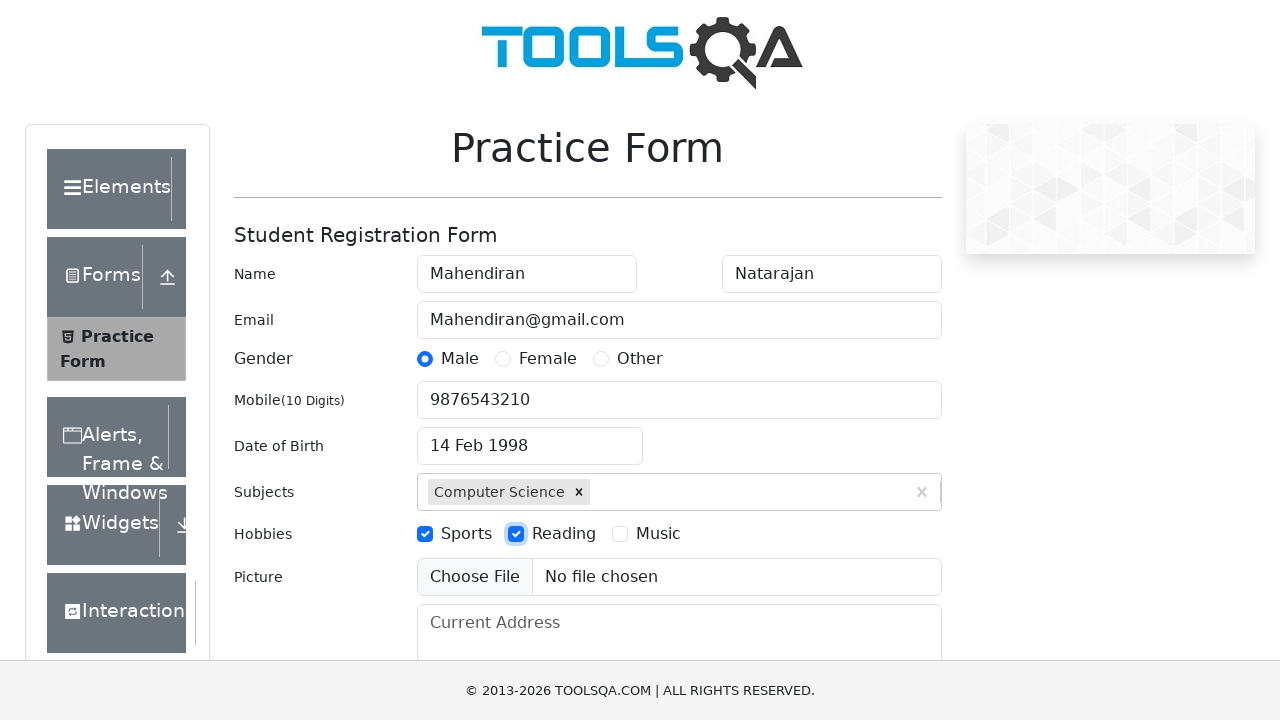

Filled current address field with '123 Test Street, Sample City' on #currentAddress
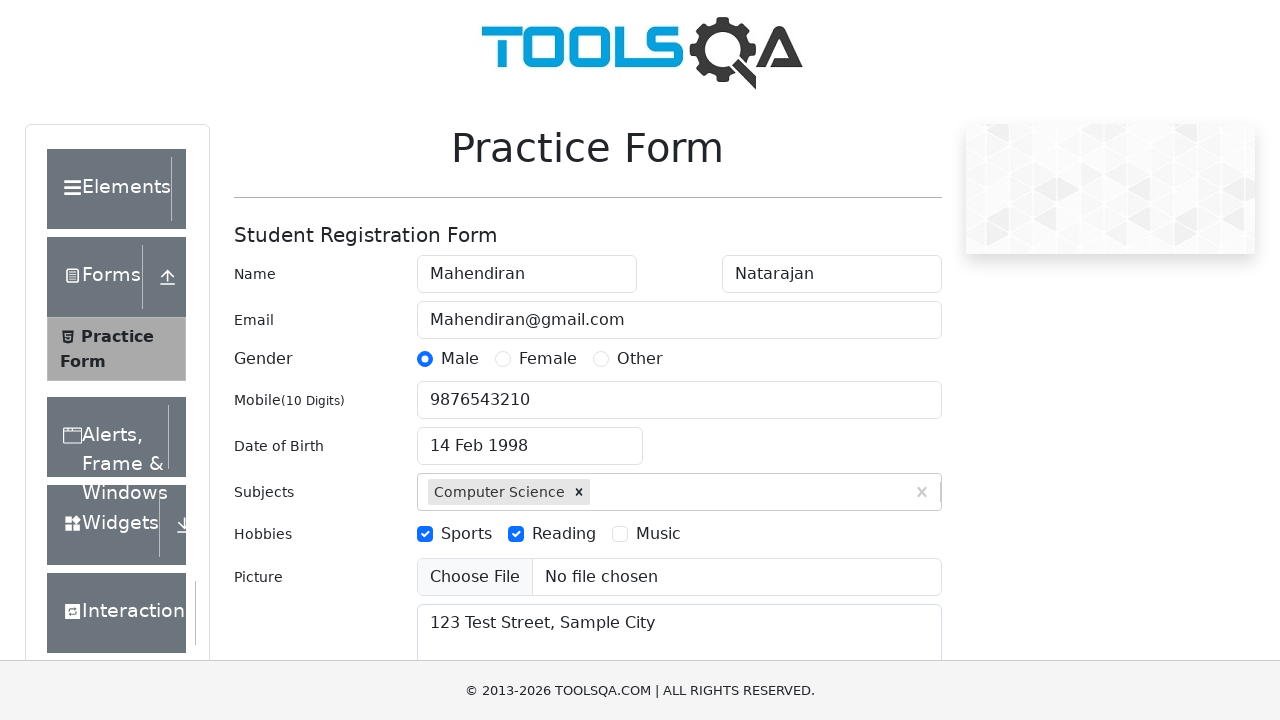

Clicked on state dropdown to open it at (527, 437) on #state
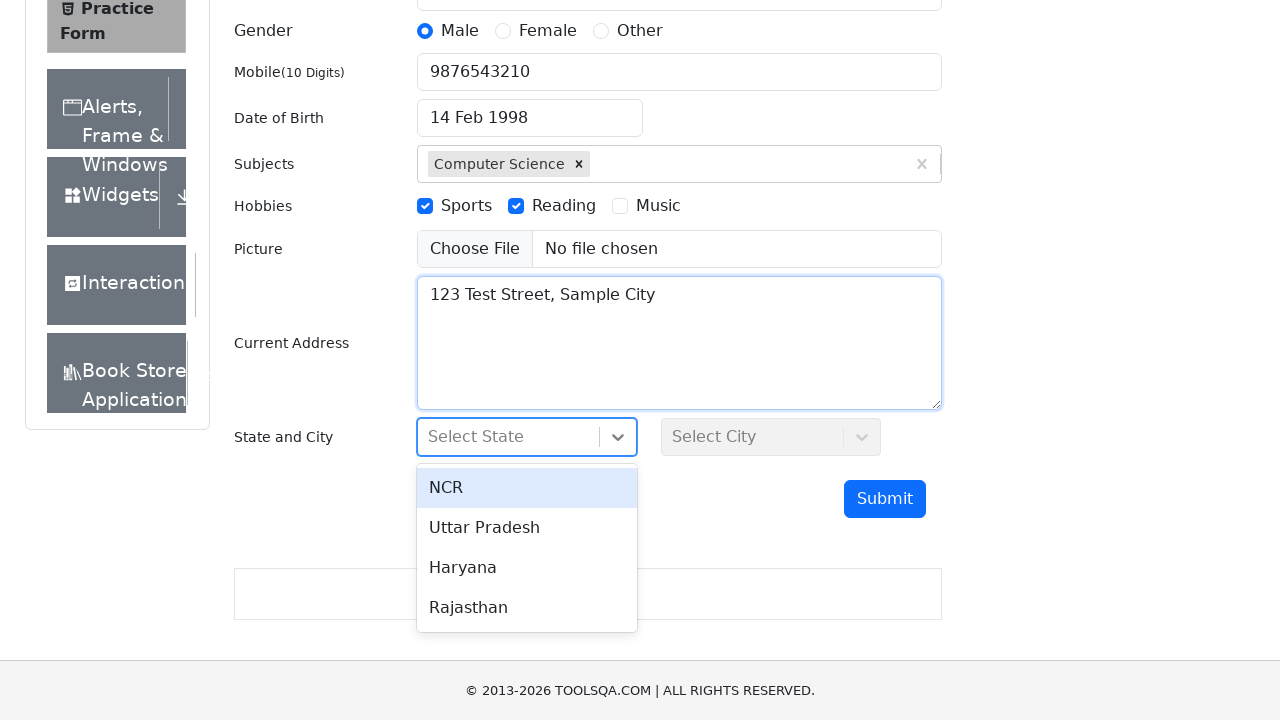

Selected 'Uttar Pradesh' from state dropdown at (527, 528) on xpath=//div[contains(text(),'Uttar Pradesh')]
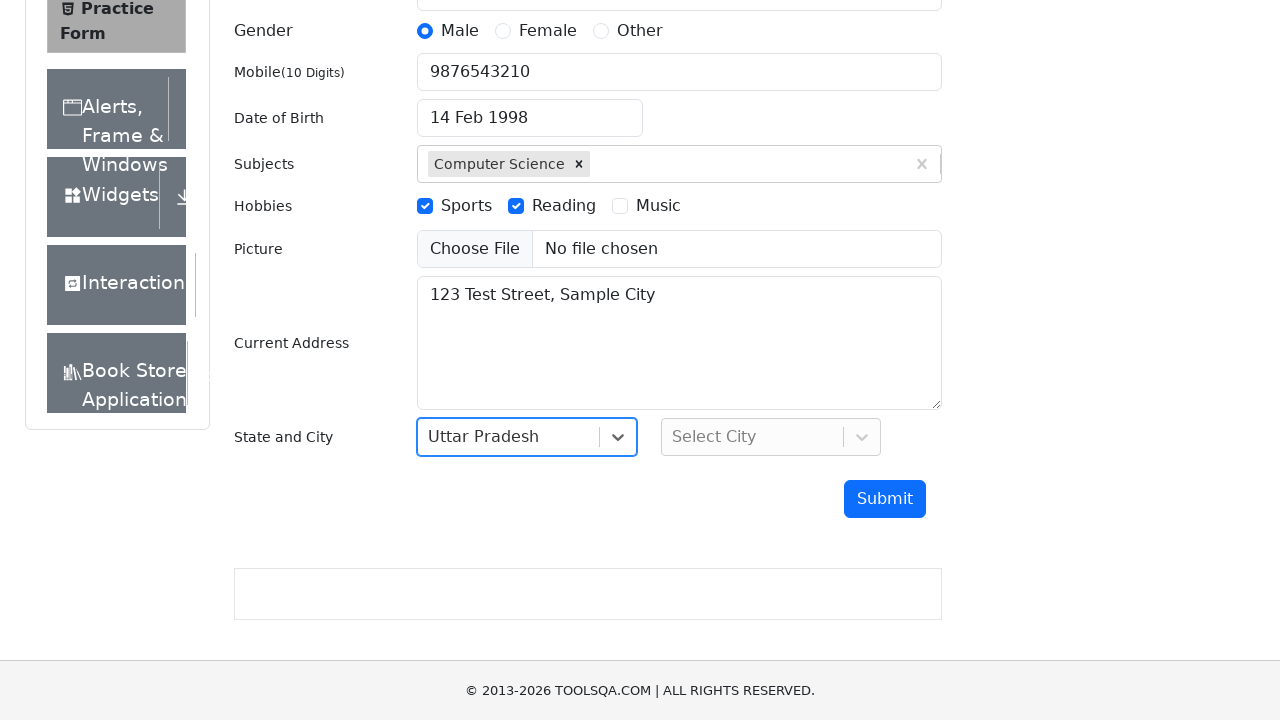

Clicked on city dropdown to open it at (771, 437) on #city
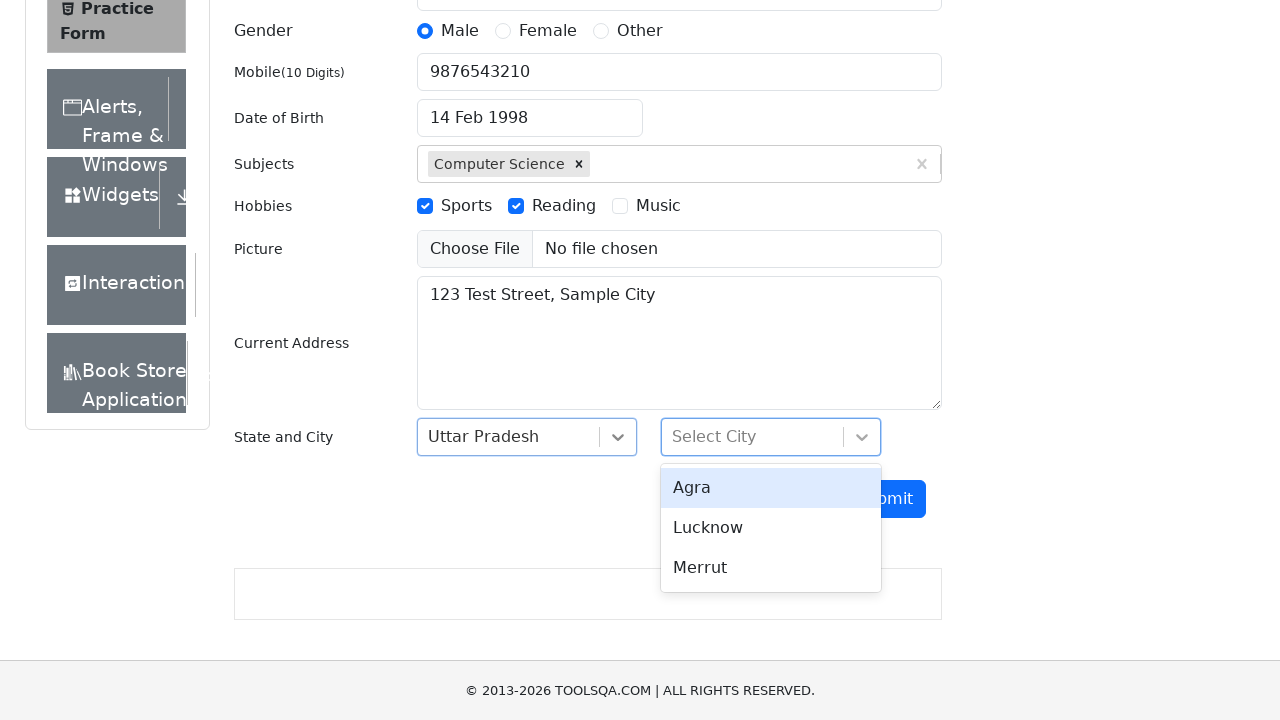

Selected 'Agra' from city dropdown at (771, 488) on xpath=//div[contains(text(),'Agra')]
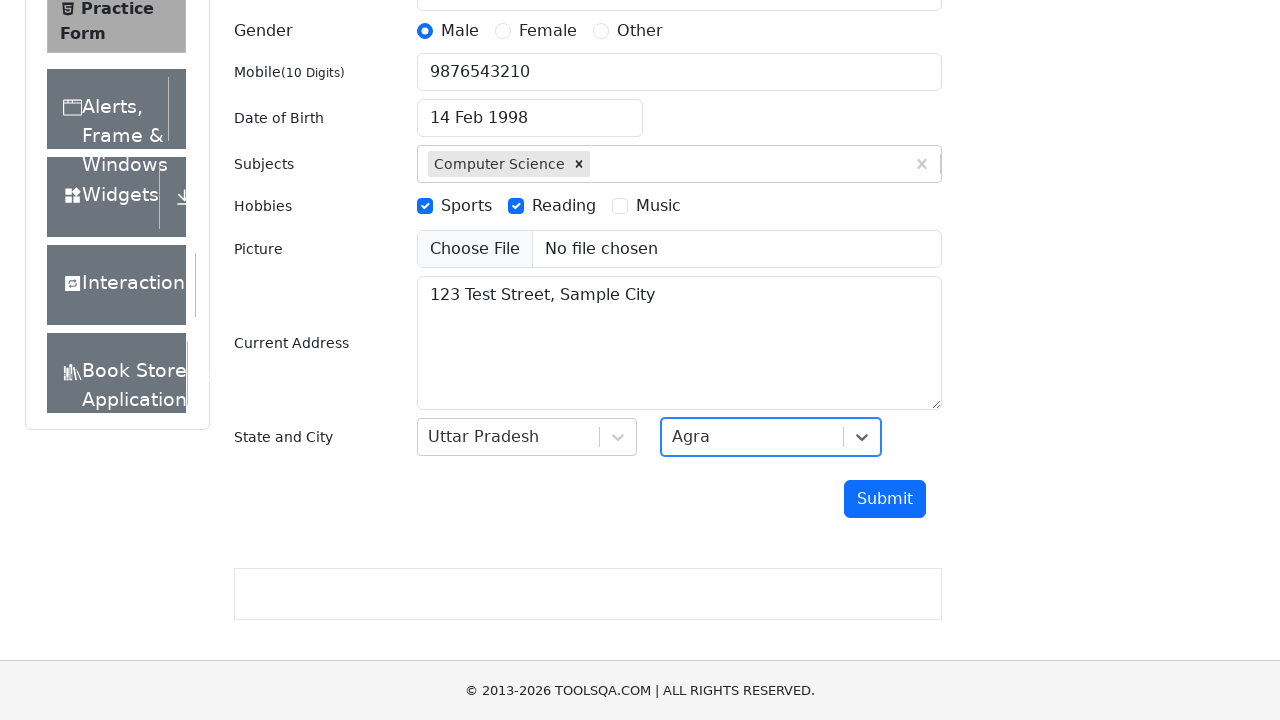

Clicked Submit button to submit the form at (885, 499) on xpath=//button[text()='Submit']
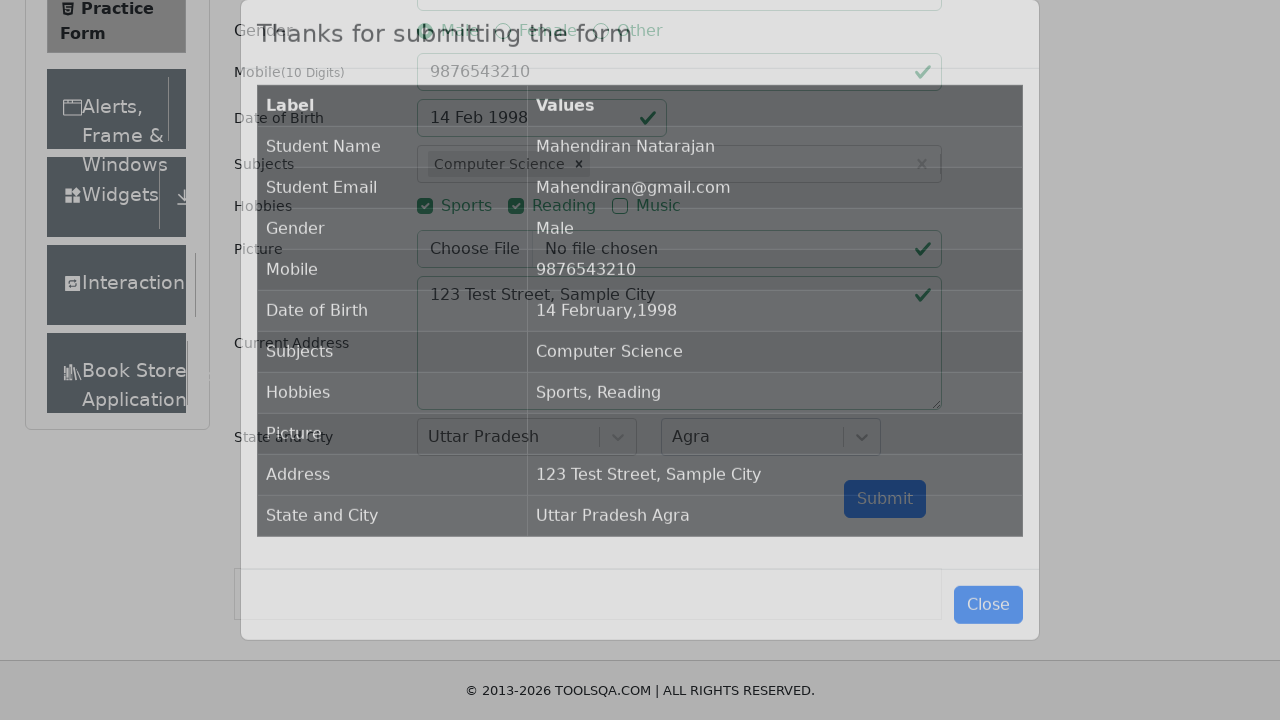

Form submission confirmed - modal content appeared
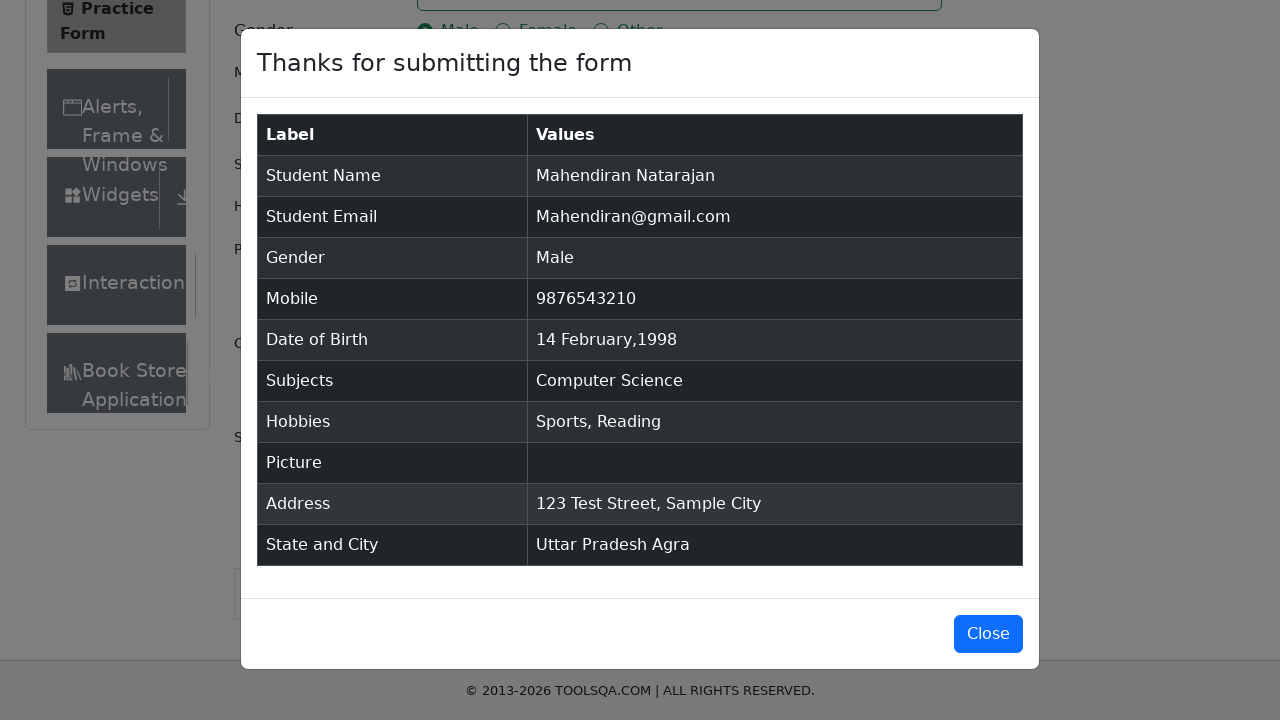

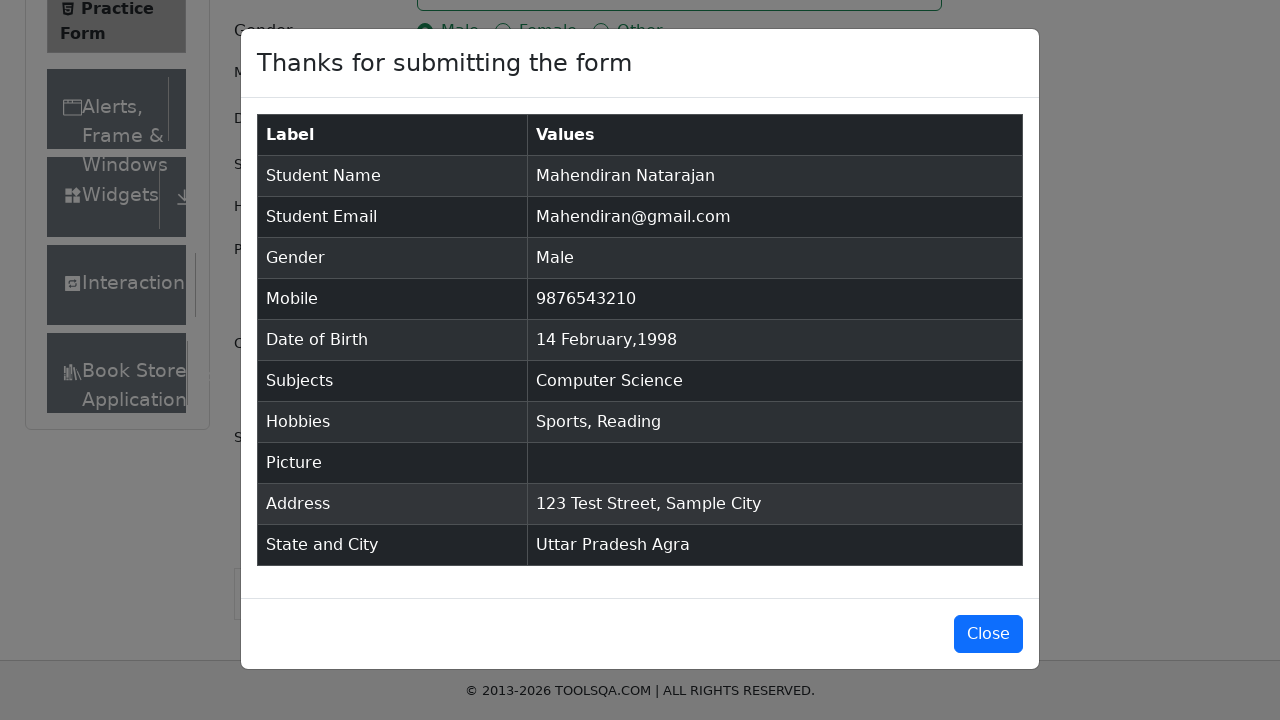